Fills out a practice registration form with various fields including personal information, date of birth, hobbies, and address details, then submits the form

Starting URL: https://demoqa.com/automation-practice-form

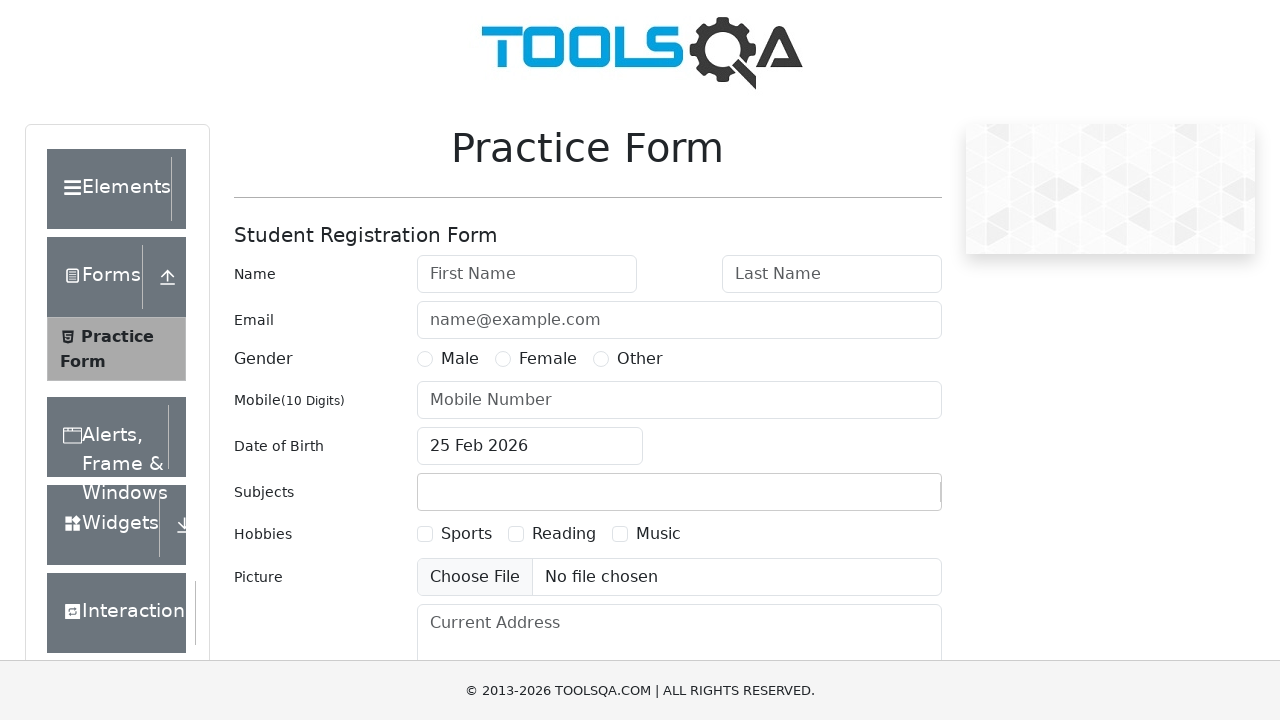

Filled first name field with 'John' on input#firstName
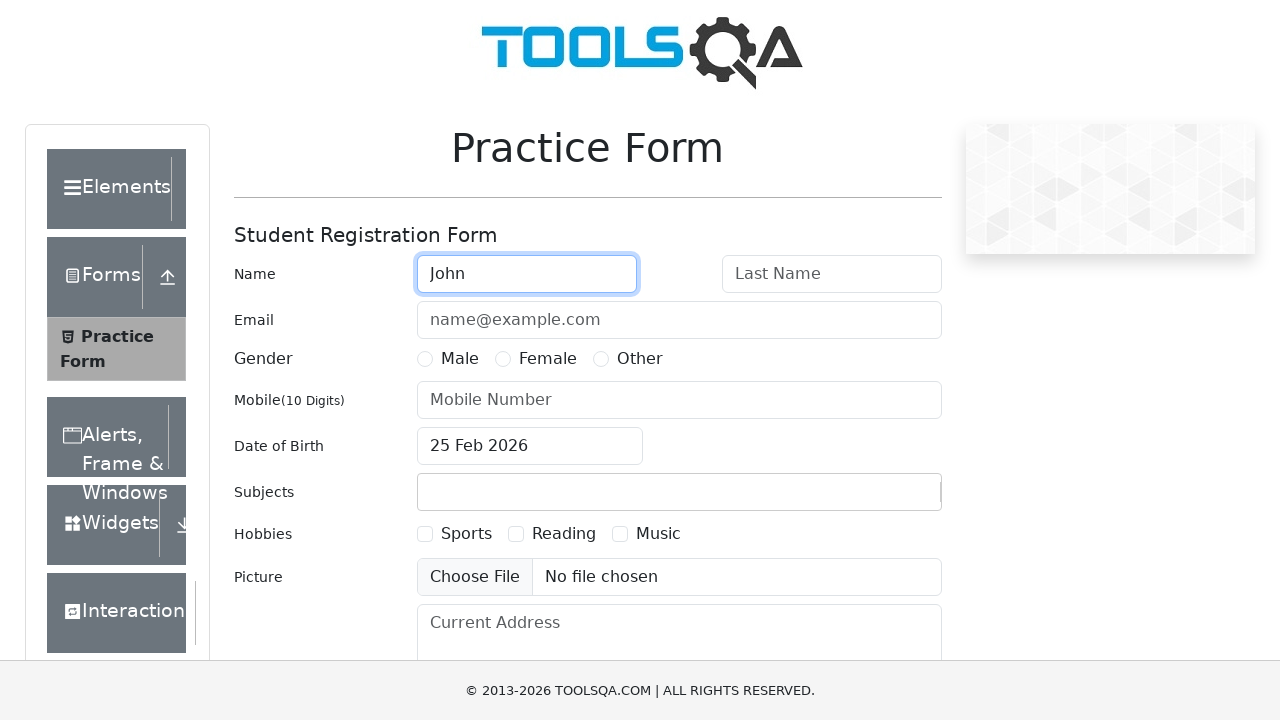

Filled last name field with 'Smith' on input#lastName
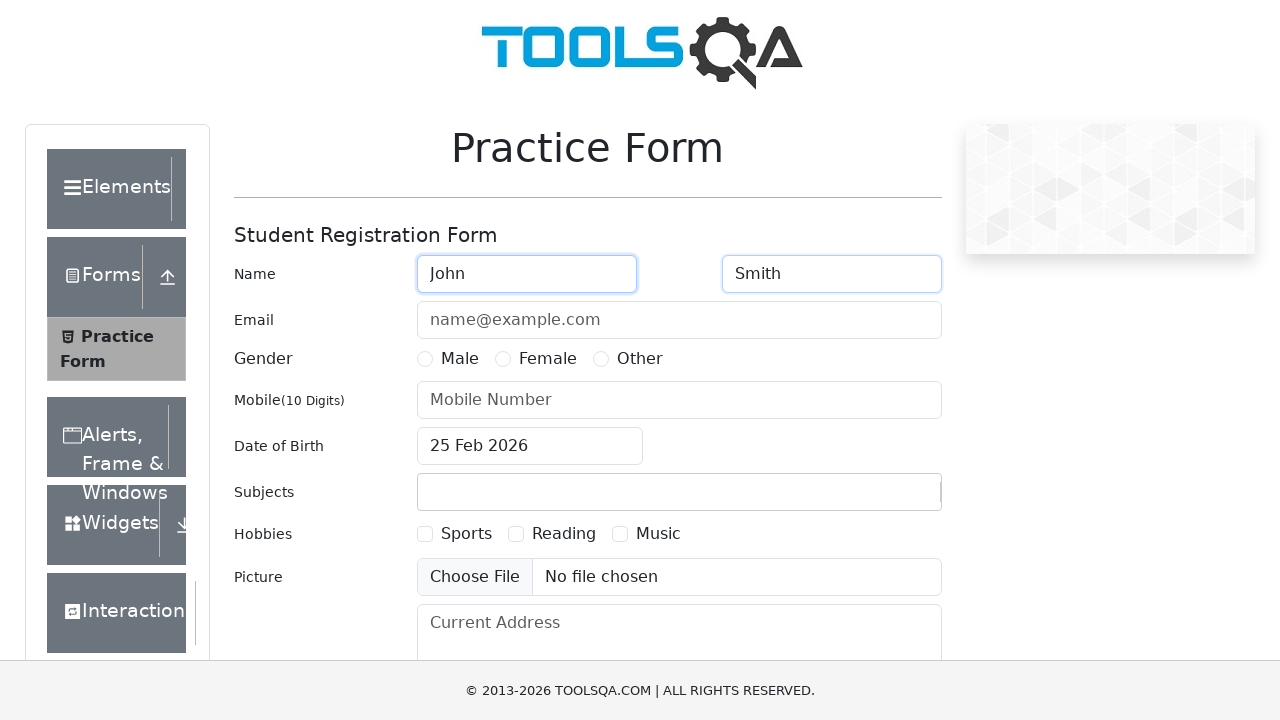

Filled email field with 'johnsmith@example.com' on input#userEmail
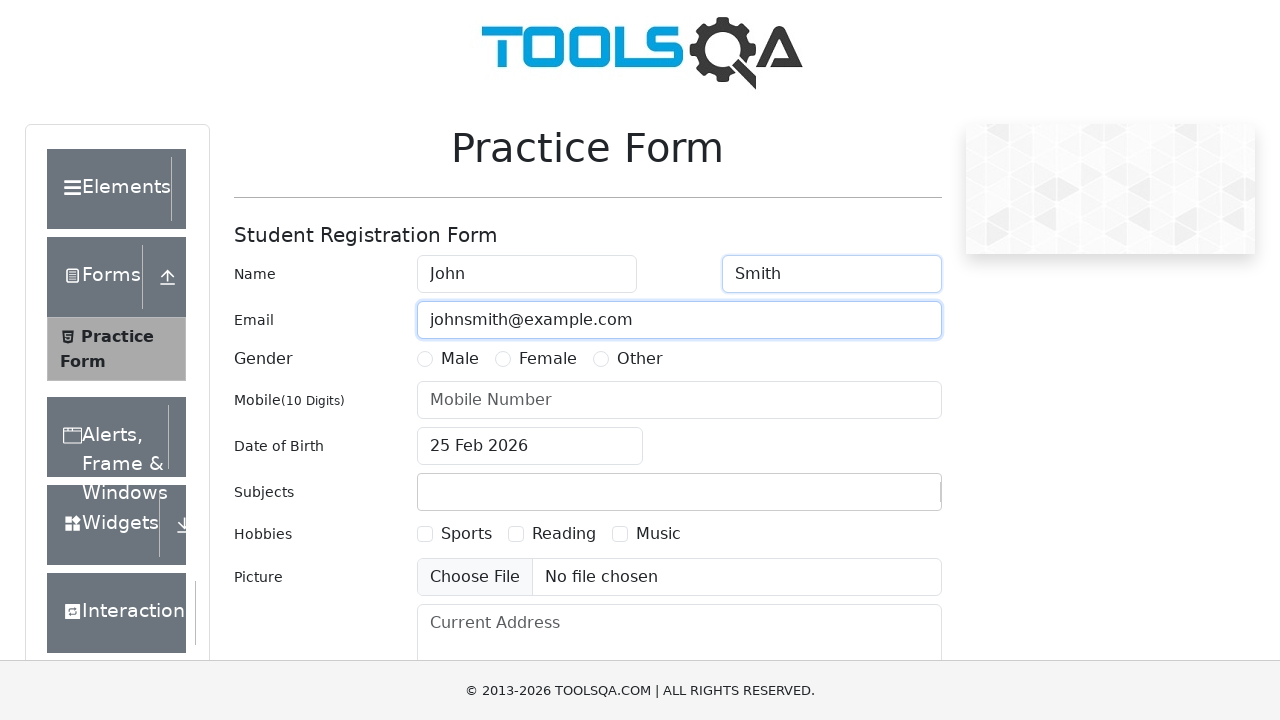

Selected gender option at (460, 359) on label[for='gender-radio-1']
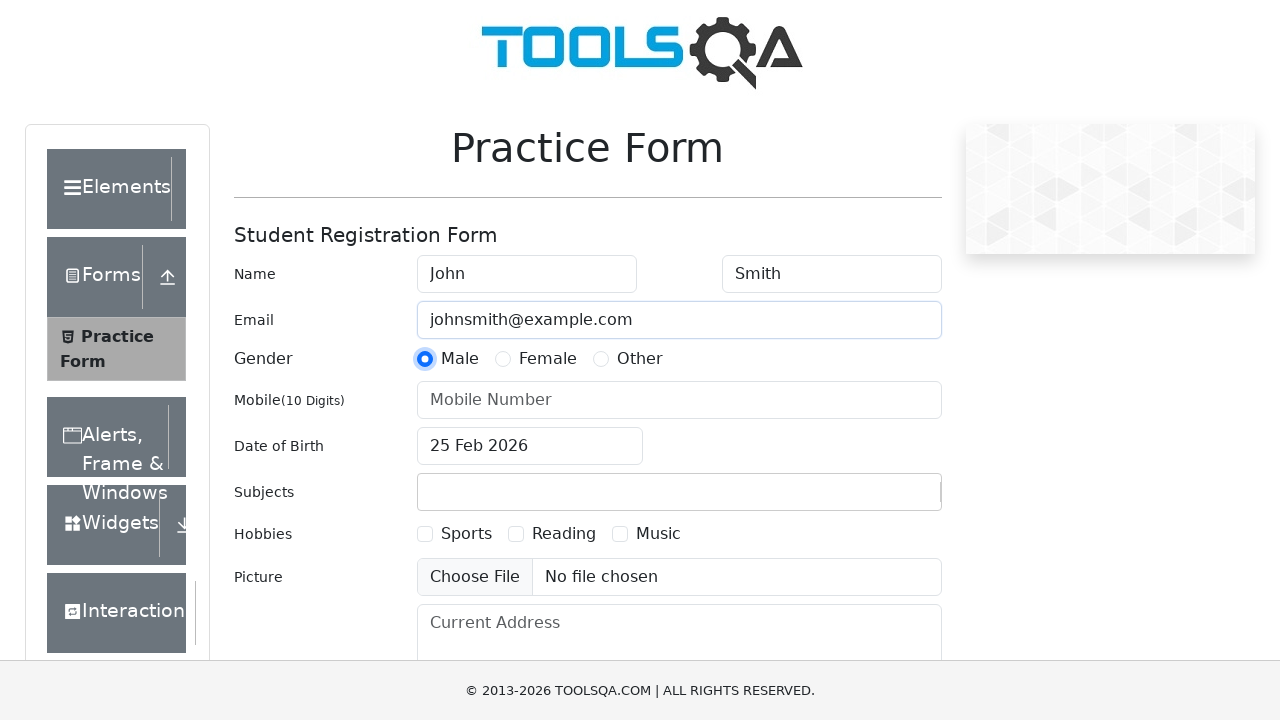

Filled phone number field with '9876543210' on input#userNumber
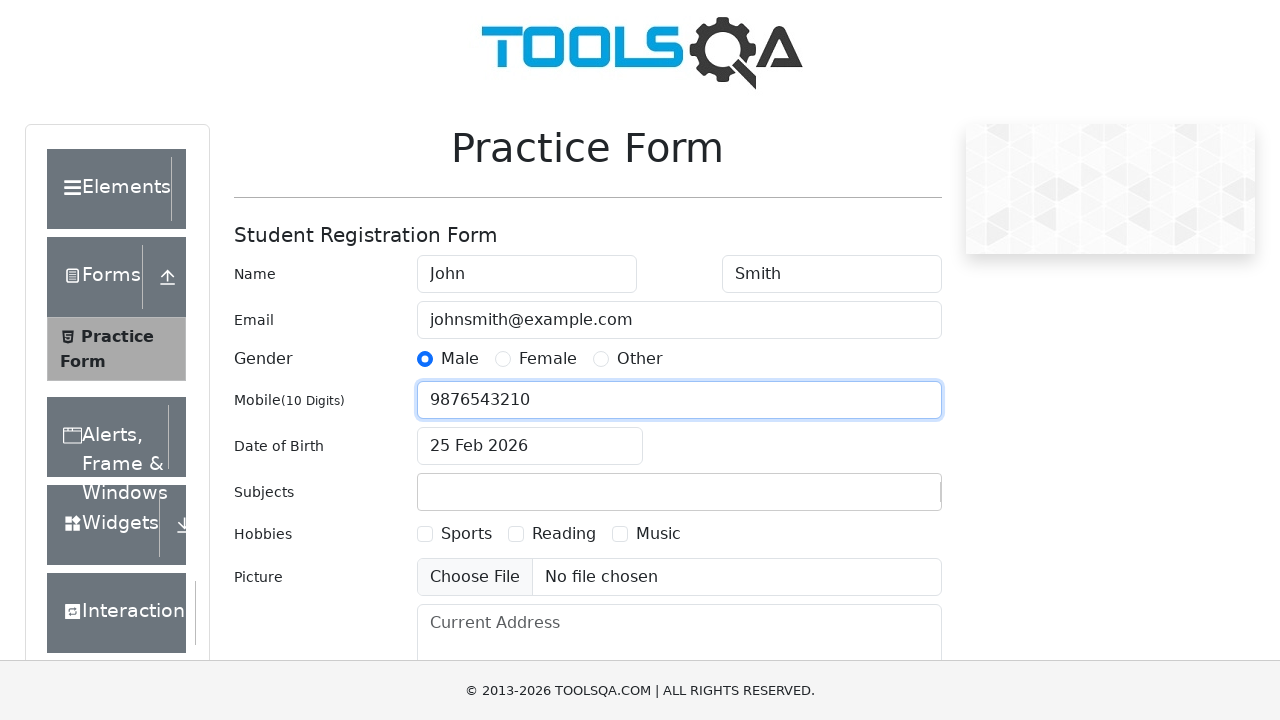

Clicked date of birth input field at (530, 446) on input#dateOfBirthInput
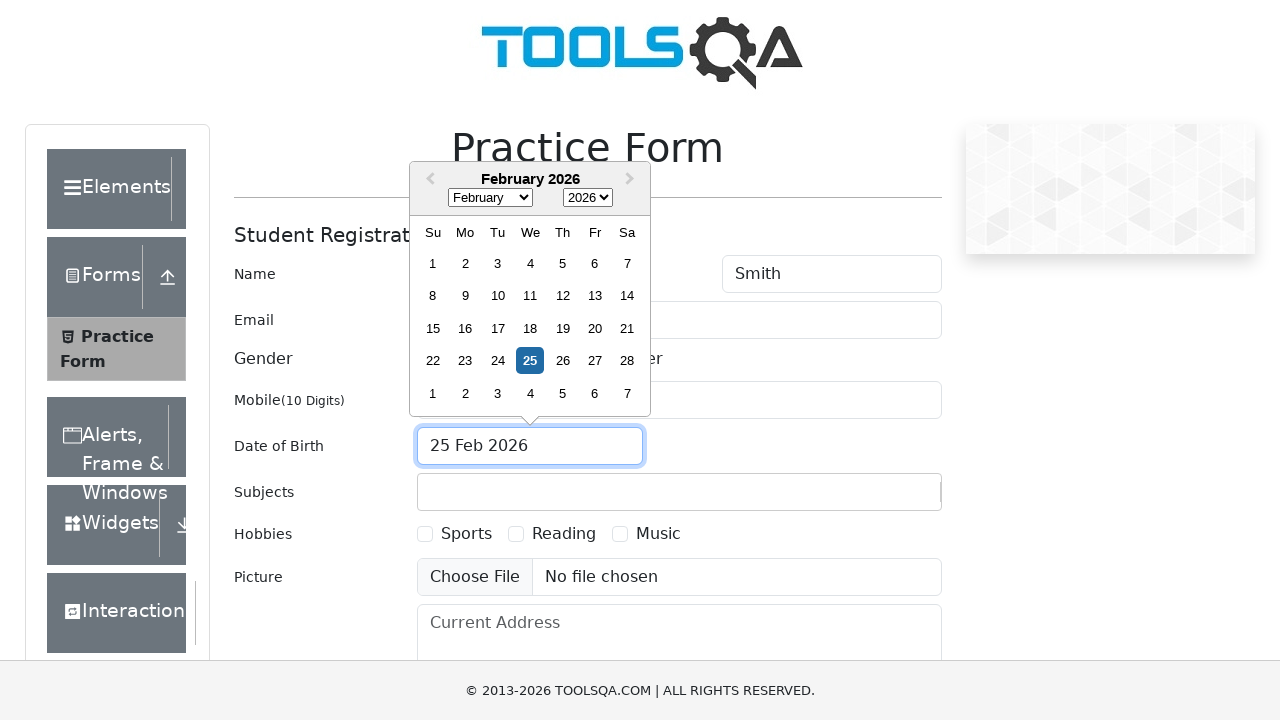

Selected month (July) from date picker on select.react-datepicker__month-select
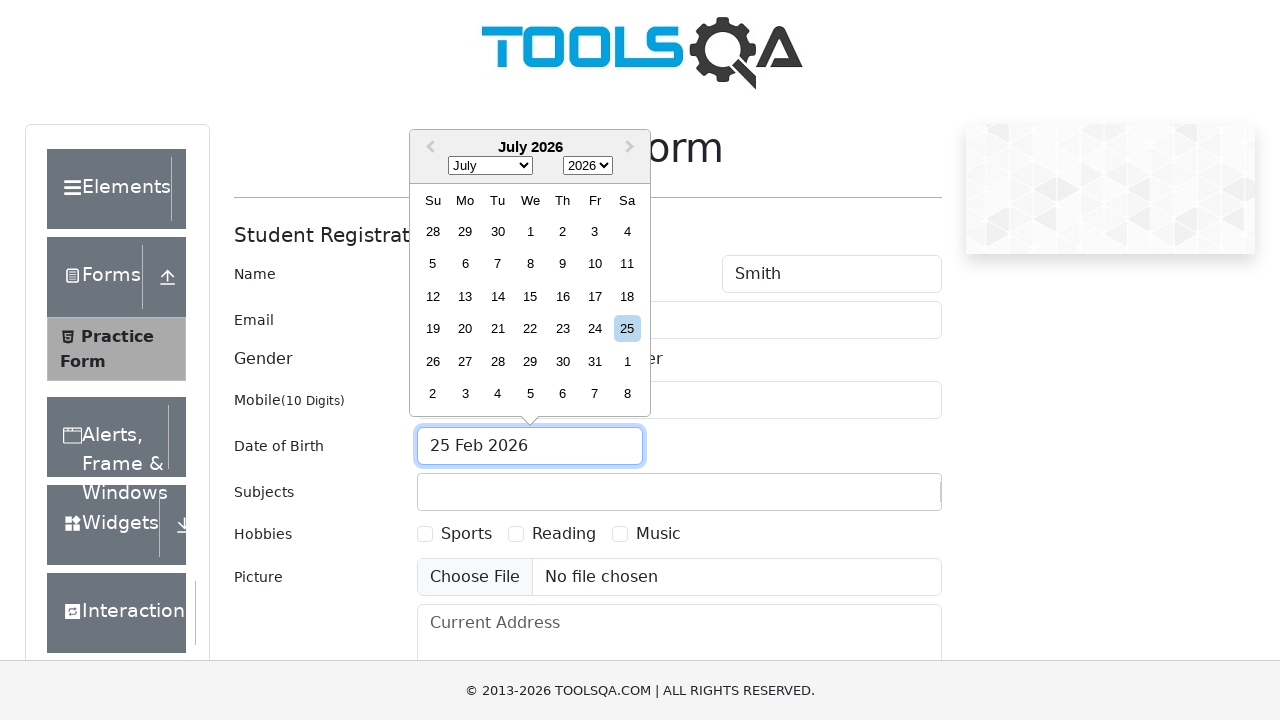

Selected year (1984) from date picker on select.react-datepicker__year-select
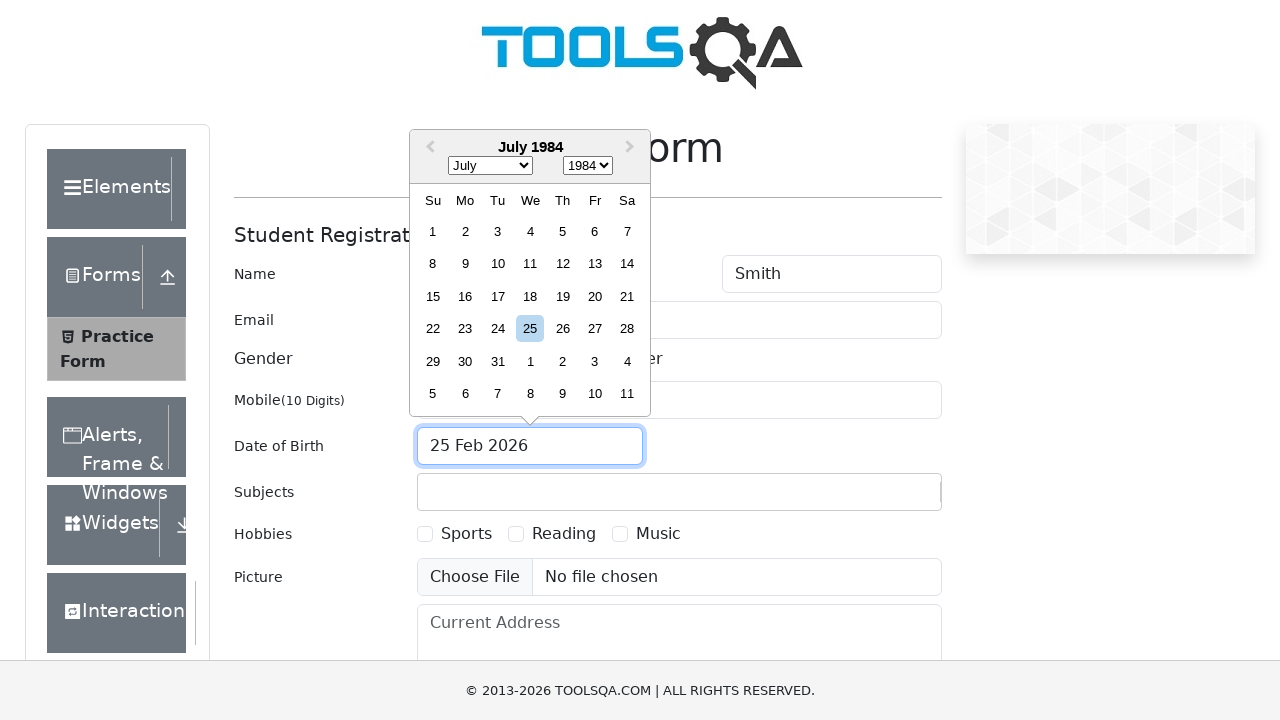

Selected day (30) from date picker at (465, 361) on div.react-datepicker__day--030:not(.react-datepicker__day--outside-month)
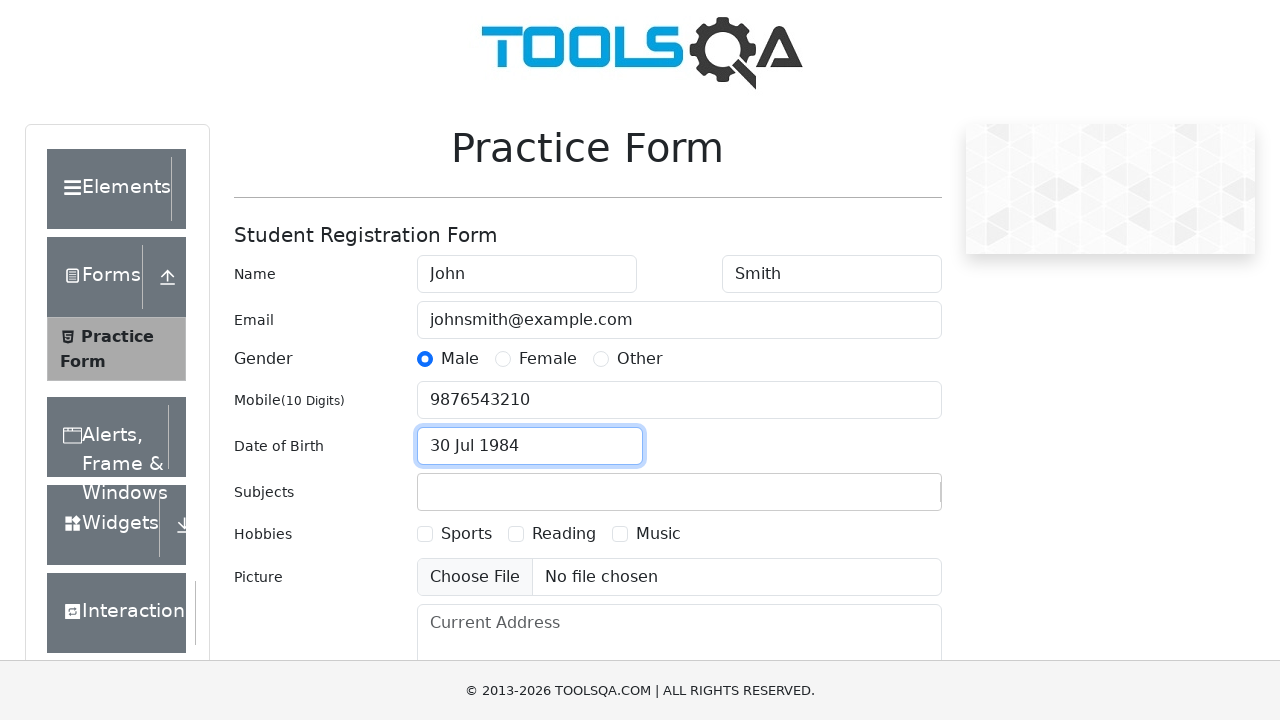

Filled subjects field with 'Arts' on input#subjectsInput
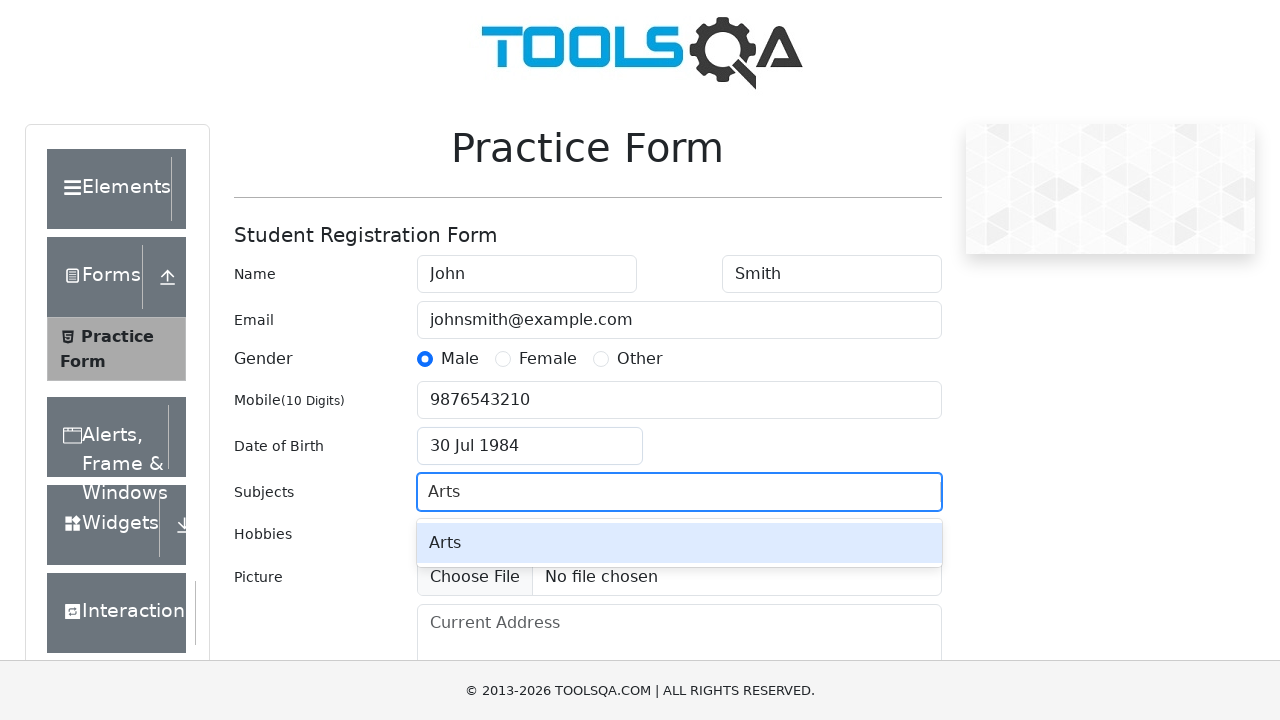

Pressed Enter to confirm subject selection on input#subjectsInput
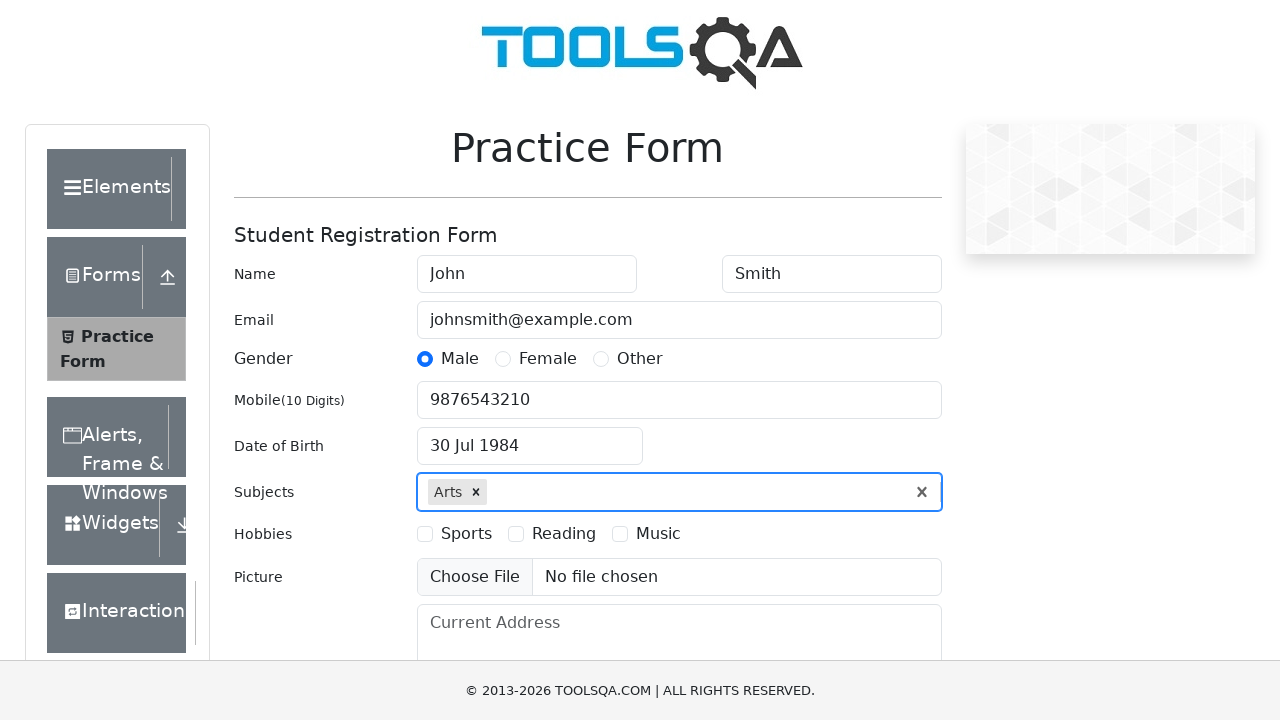

Selected Sports hobby checkbox at (466, 534) on label[for='hobbies-checkbox-1']
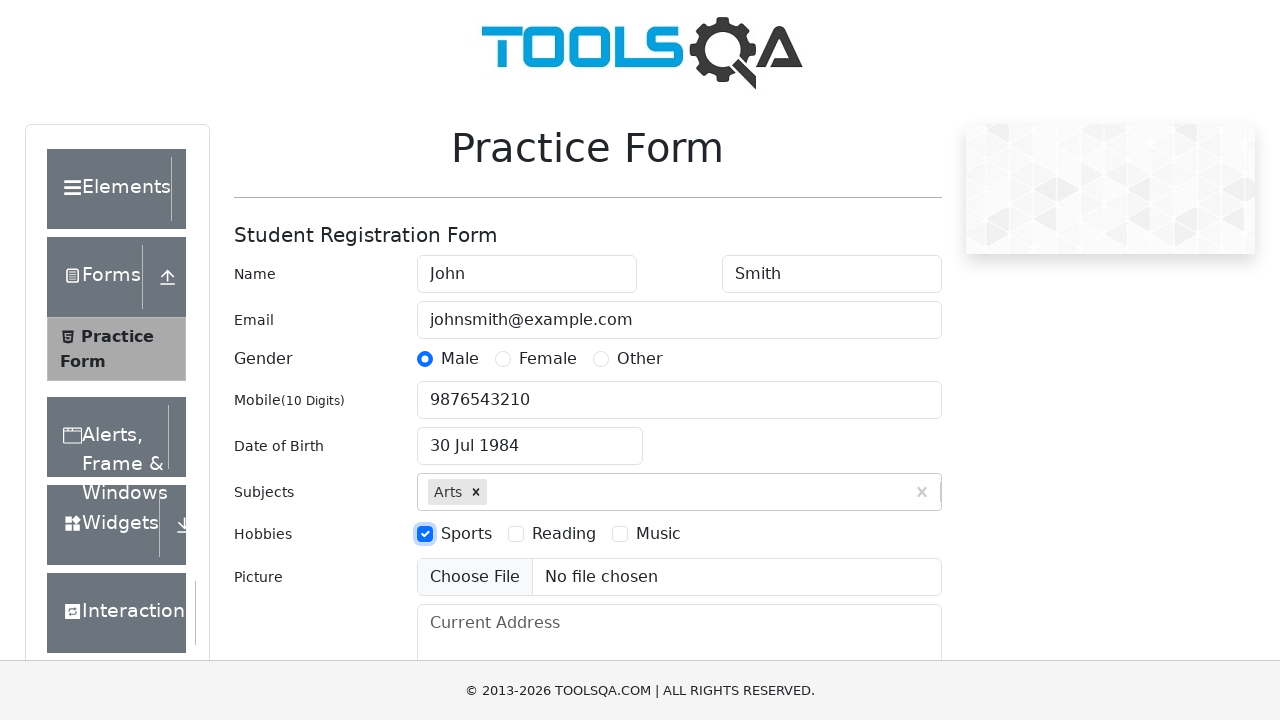

Filled current address field with '123 Main Street, Apt 4B' on textarea#currentAddress
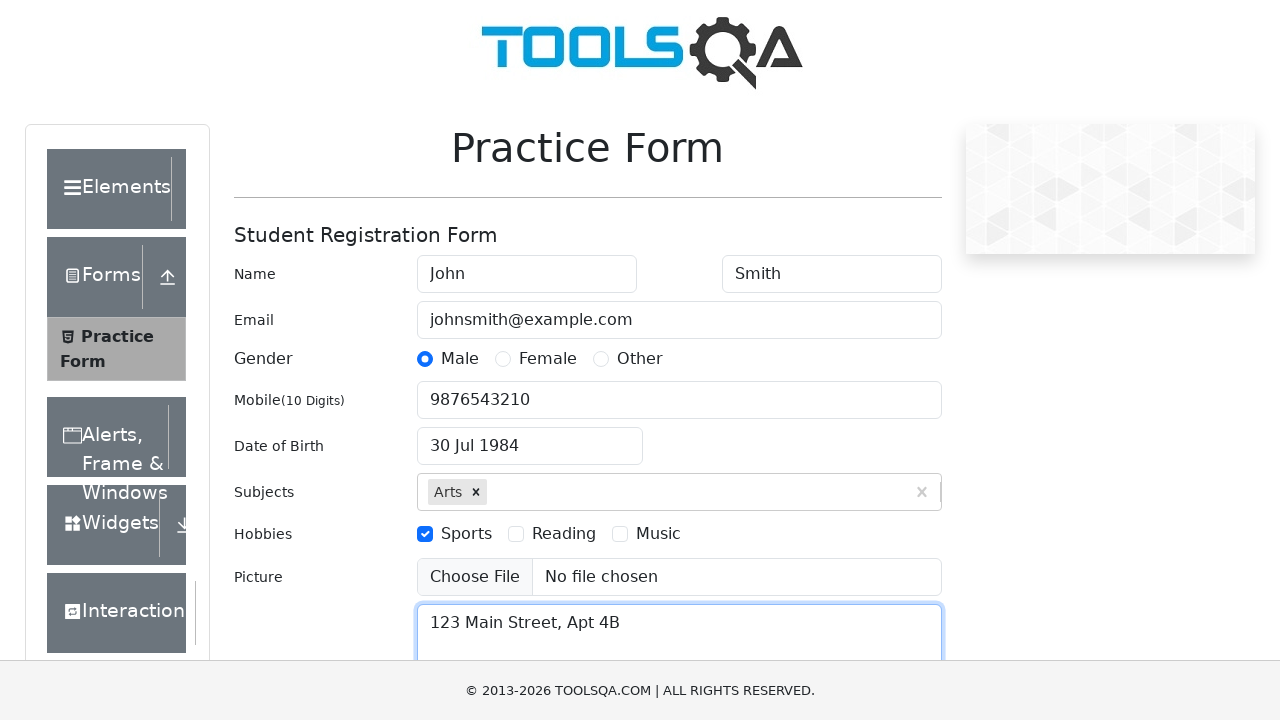

Clicked state dropdown at (527, 437) on div#state
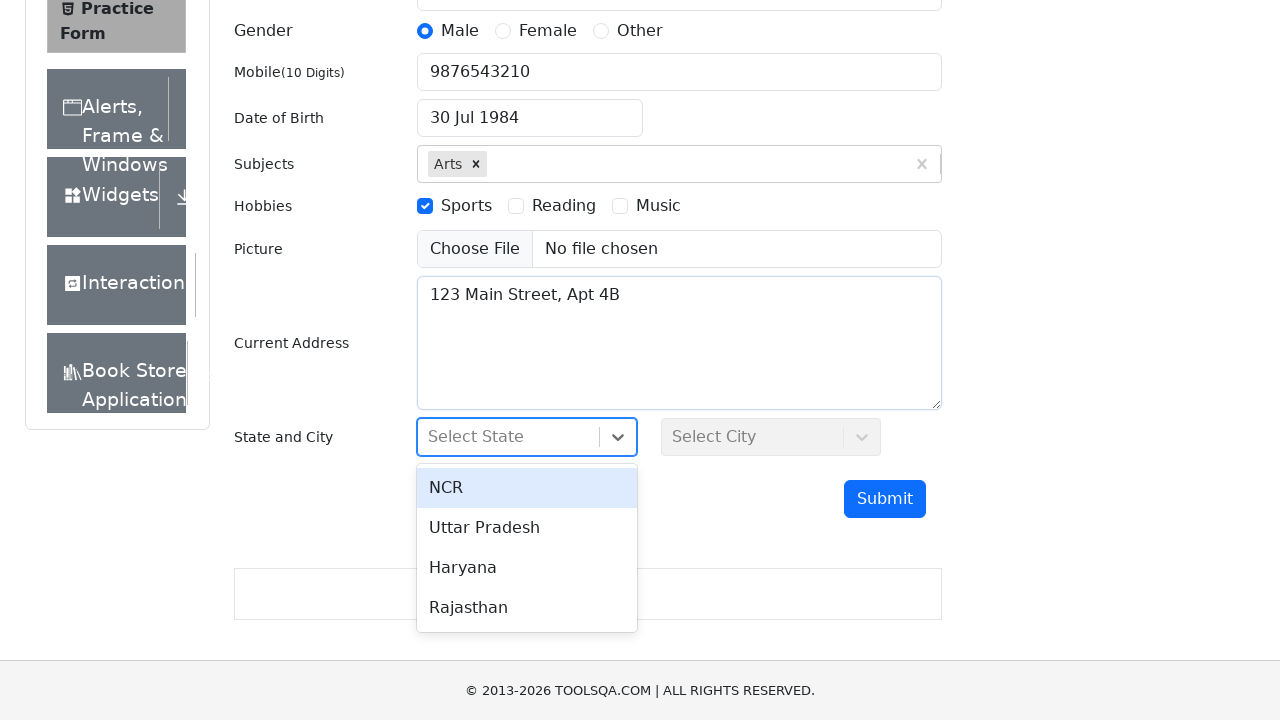

Selected NCR state option at (527, 488) on div[id^='react-select'][id*='option-0']
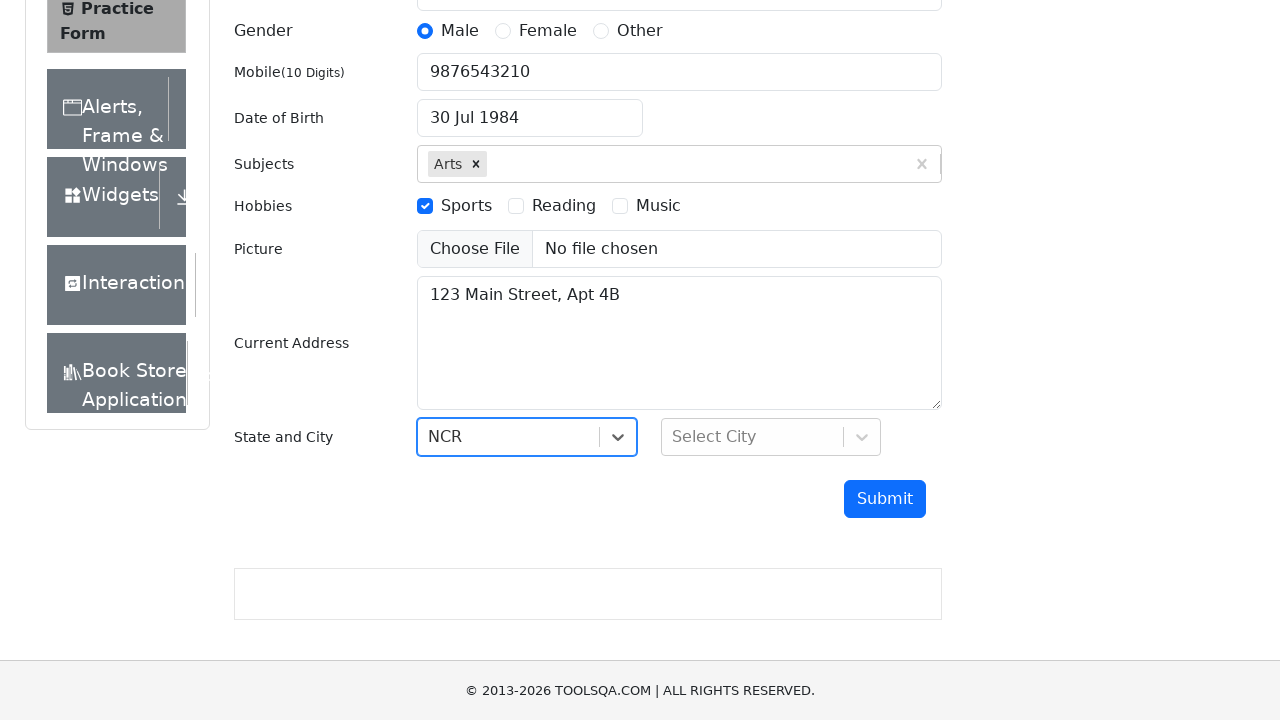

Clicked city dropdown at (771, 437) on div#city
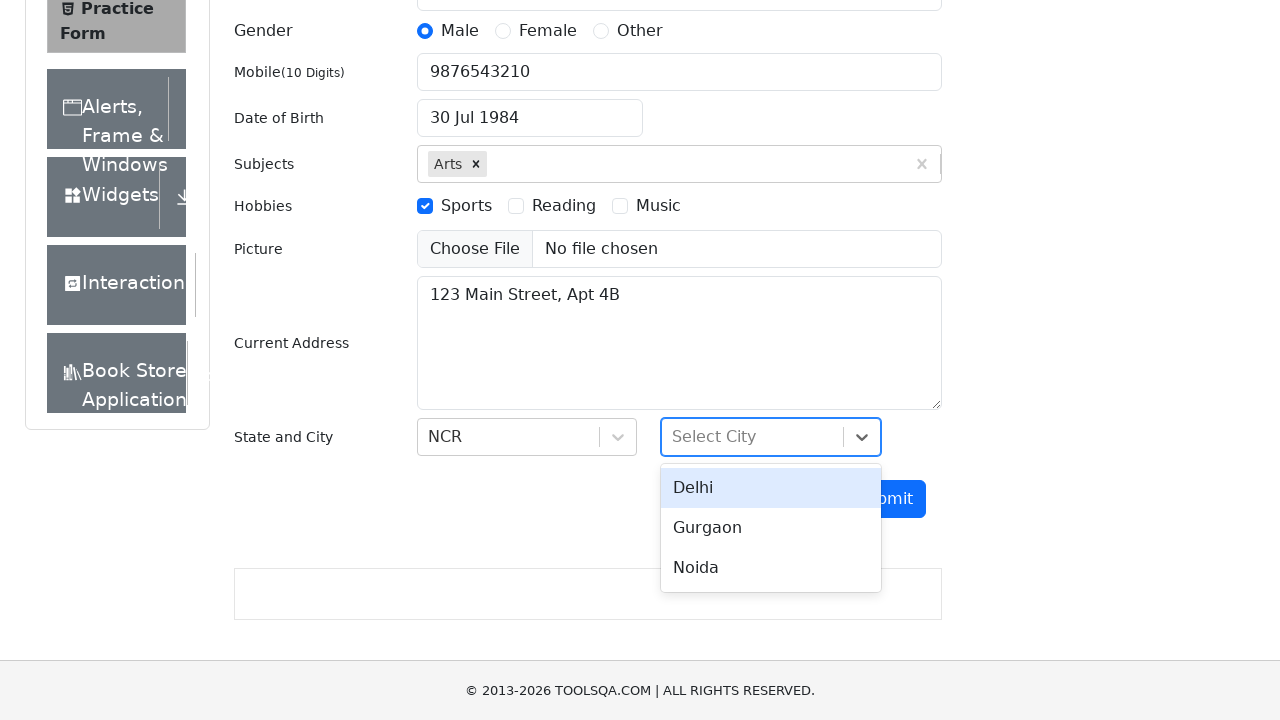

Selected Delhi city option at (771, 488) on div[id^='react-select'][id*='option-0']
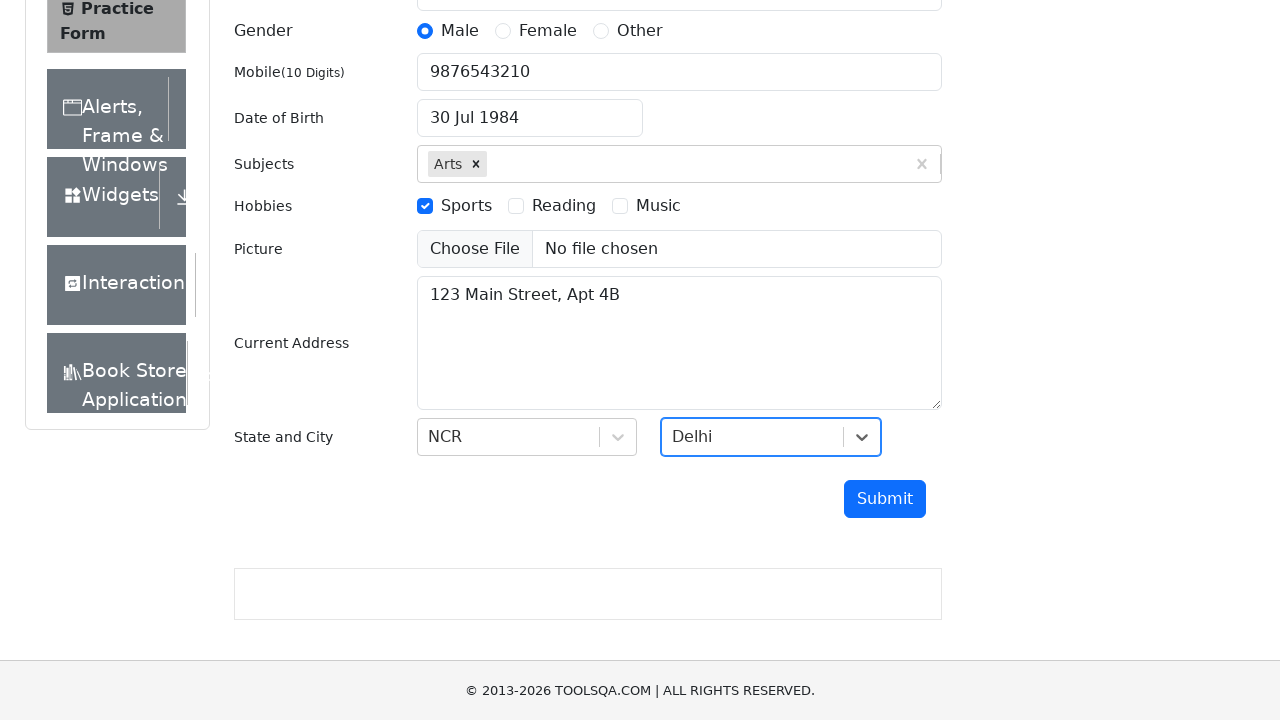

Clicked submit button to submit the registration form at (885, 499) on button#submit
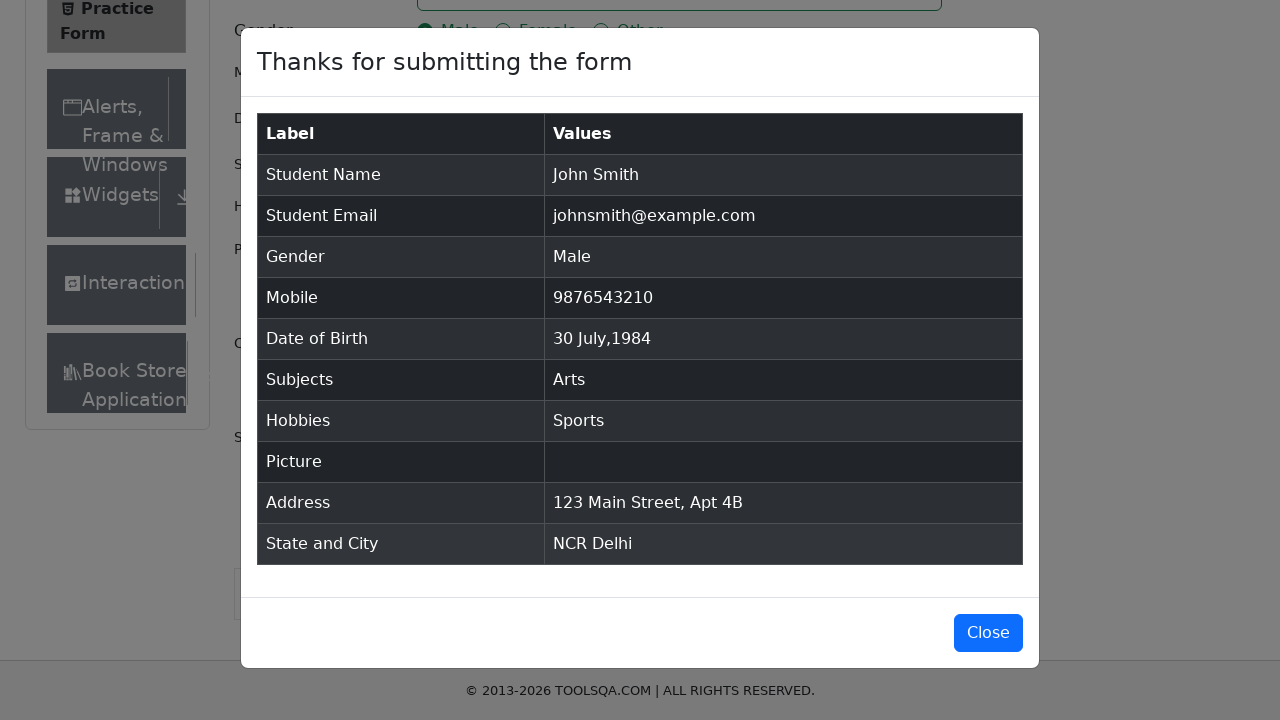

Form submission completed and confirmation modal appeared
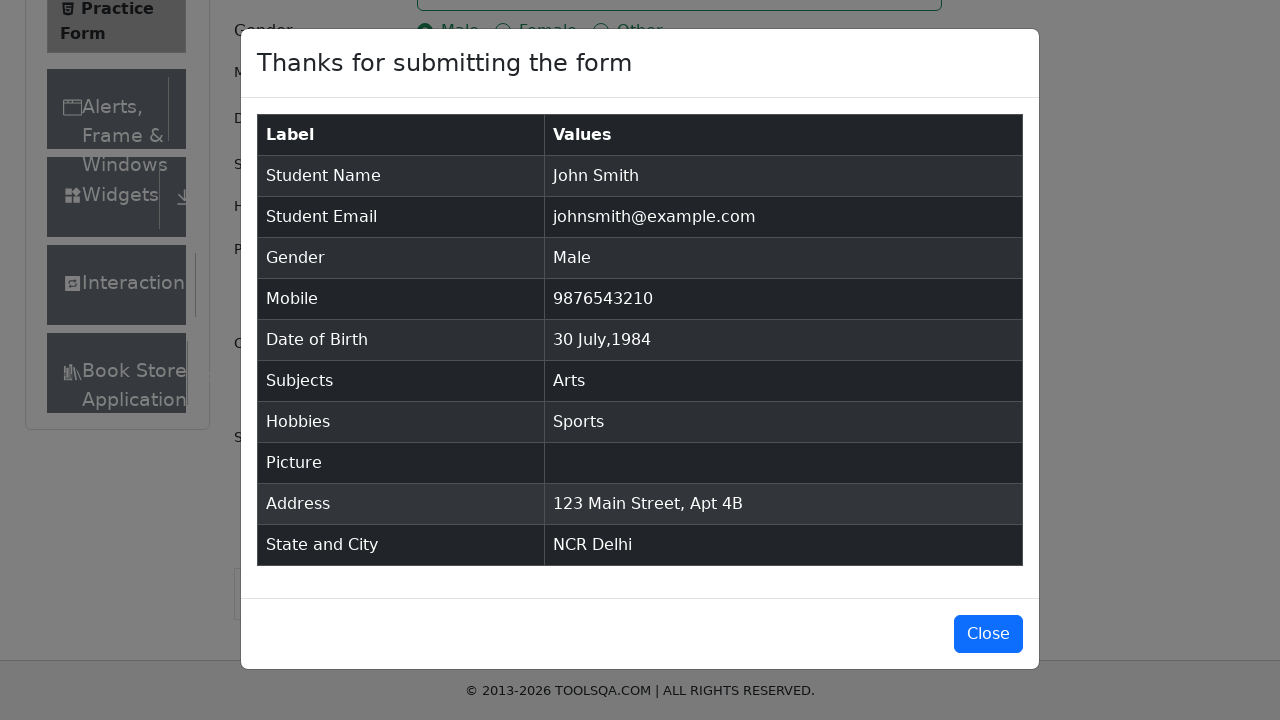

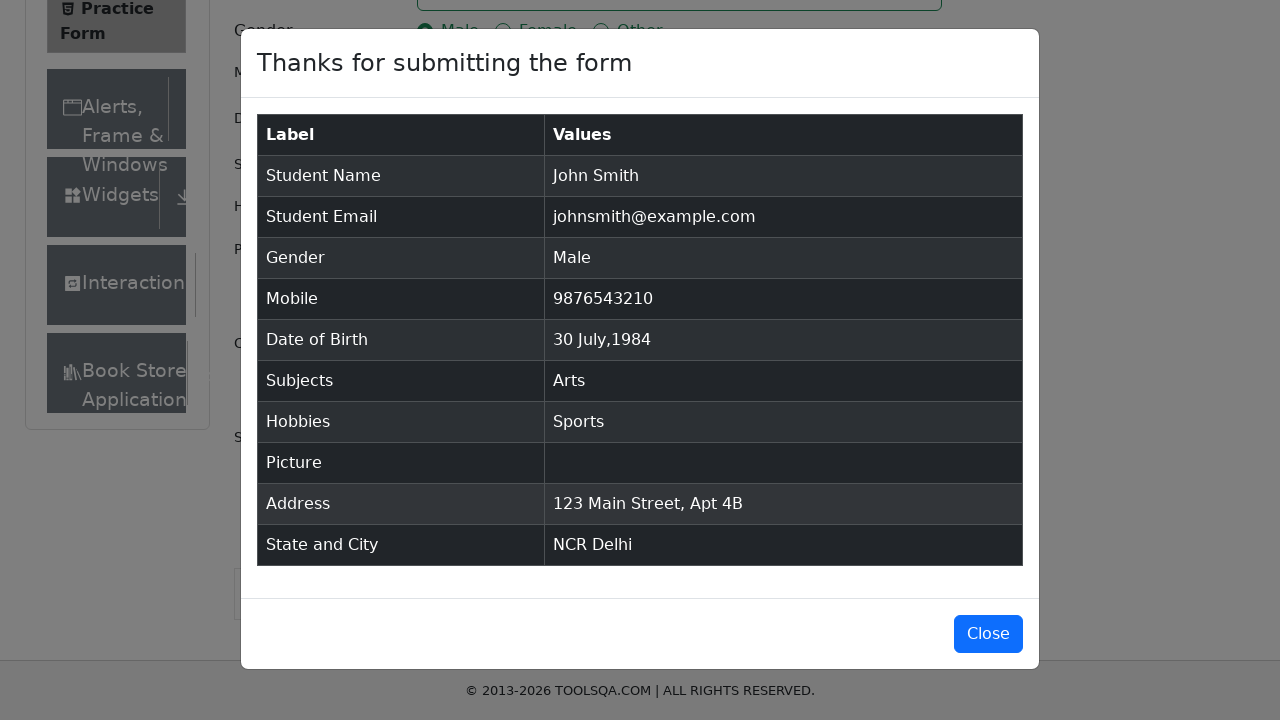